Tests React Semantic UI editable/searchable dropdown by typing "Algeria" and selecting it.

Starting URL: https://react.semantic-ui.com/maximize/dropdown-example-search-selection/

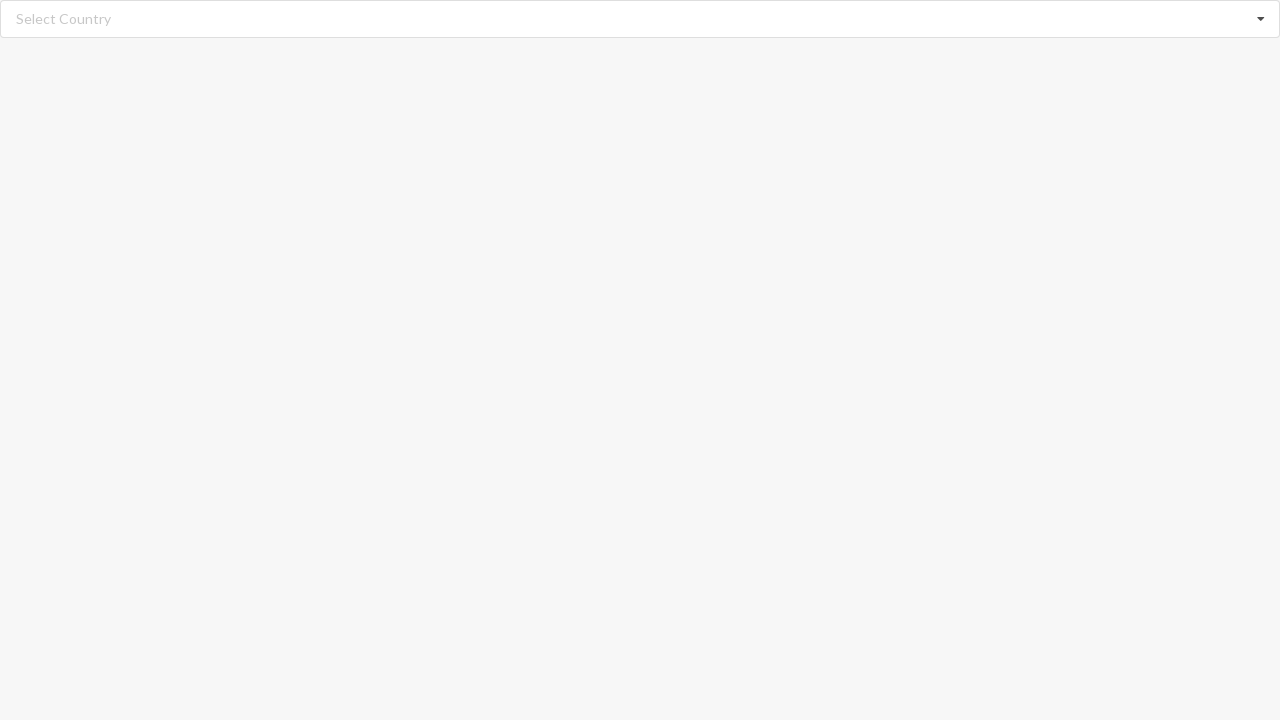

Clicked dropdown icon to open the dropdown menu at (1261, 19) on i.dropdown.icon
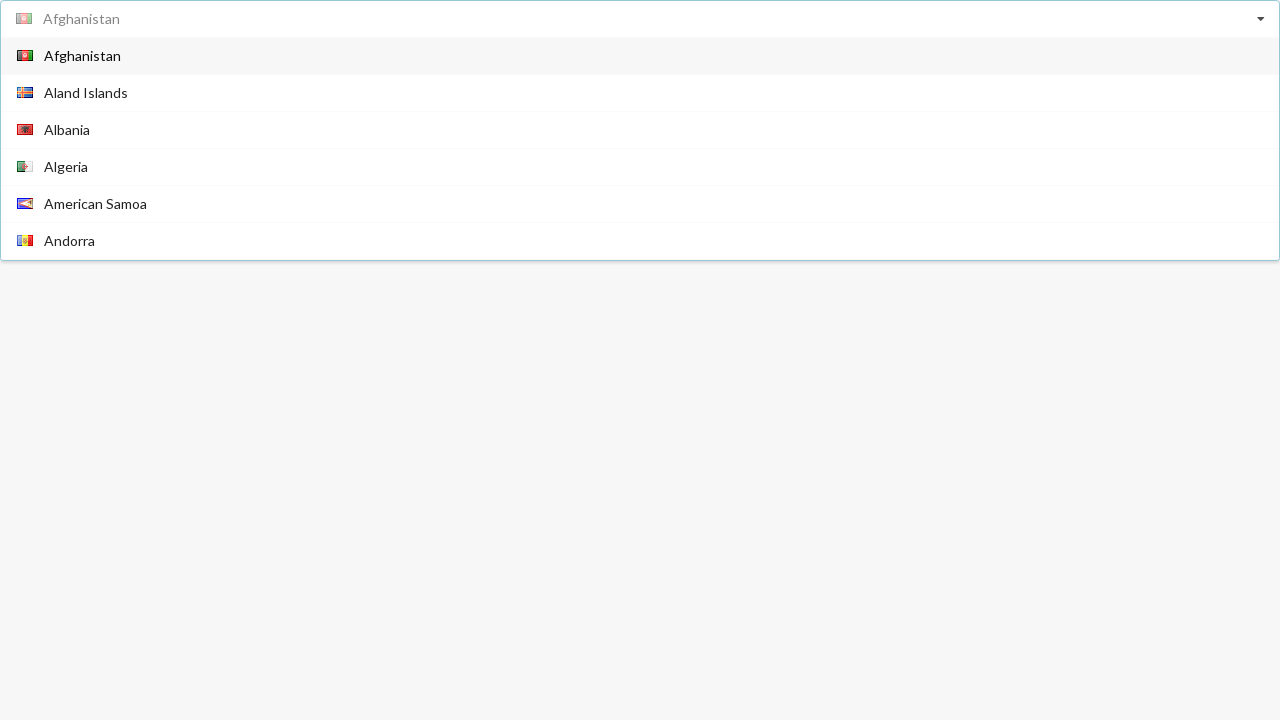

Typed 'Algeria' into the search input field on input.search
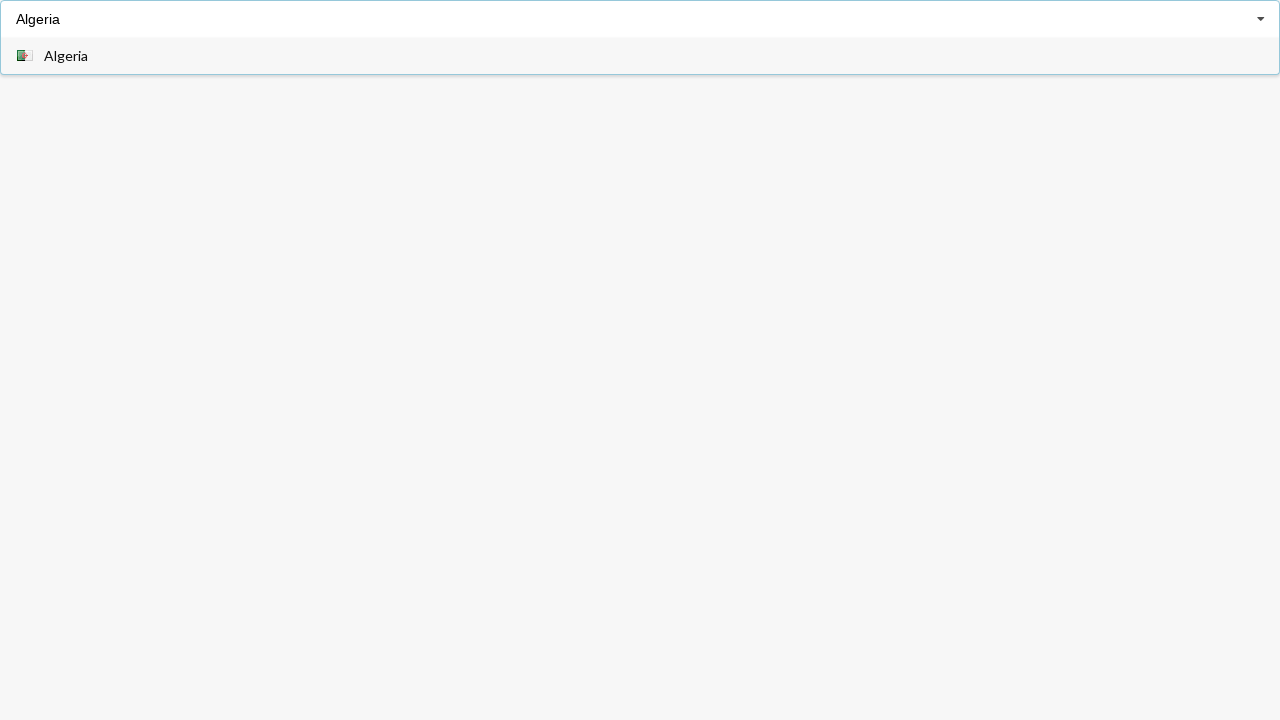

Pressed Enter to select 'Algeria' from dropdown on input.search
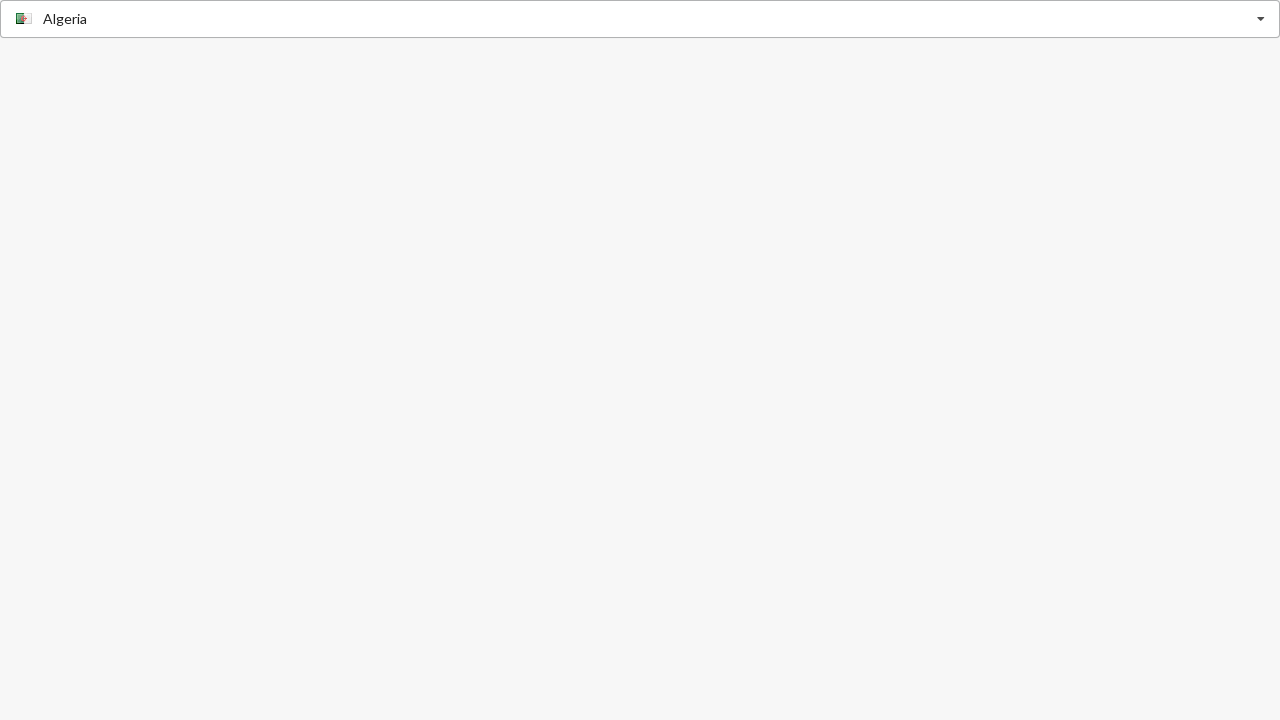

Verified that 'Algeria' was successfully selected and displayed
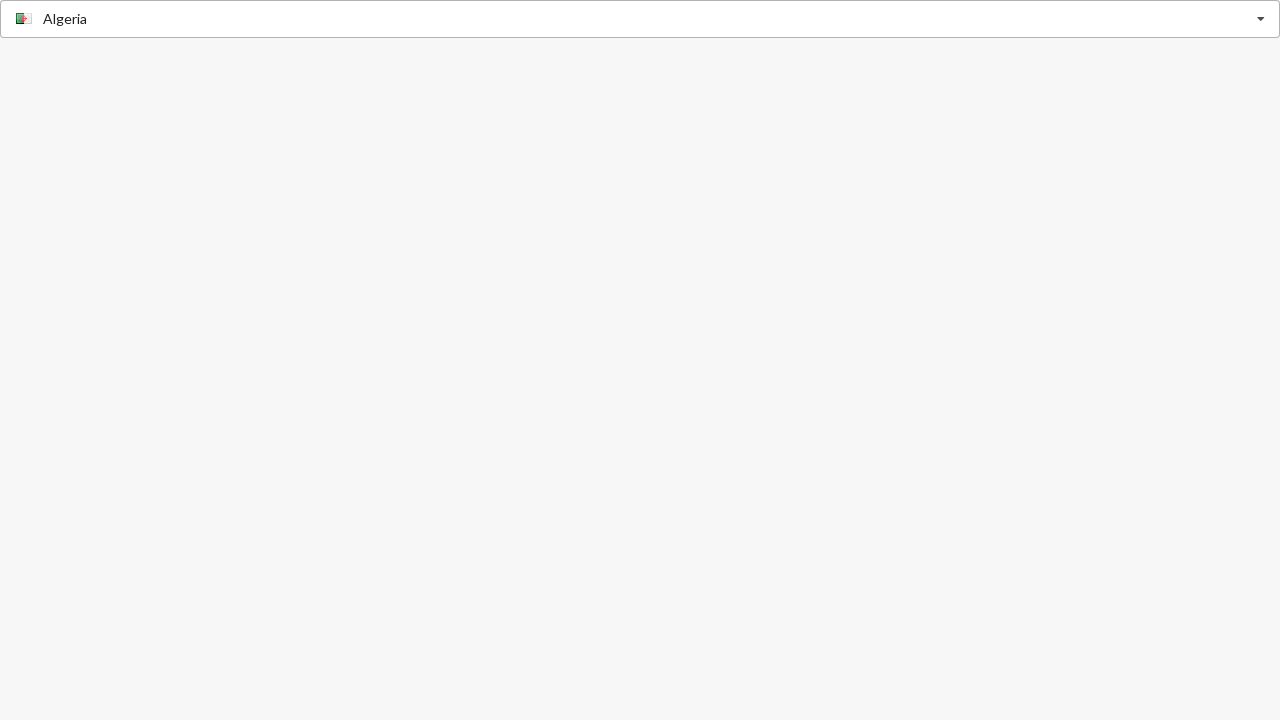

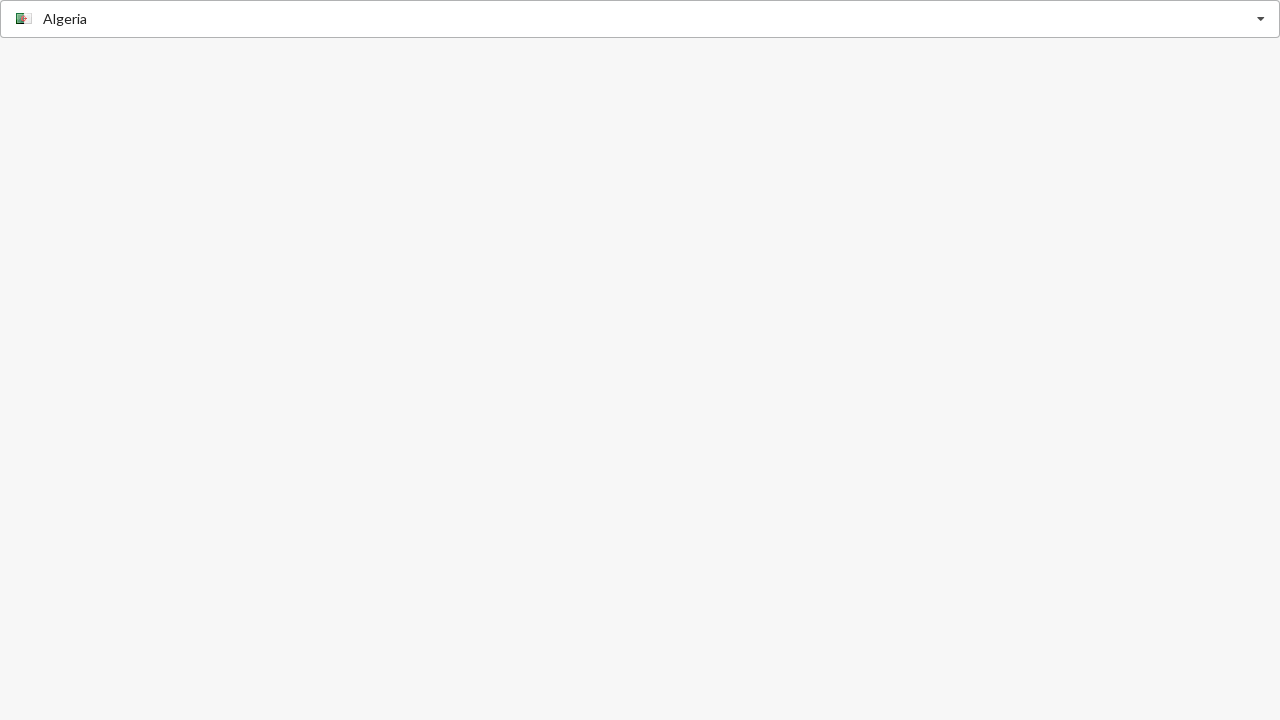